Tests a registration form by filling in first name, last name, and email fields, then submitting the form and verifying successful registration message

Starting URL: http://suninjuly.github.io/registration1.html

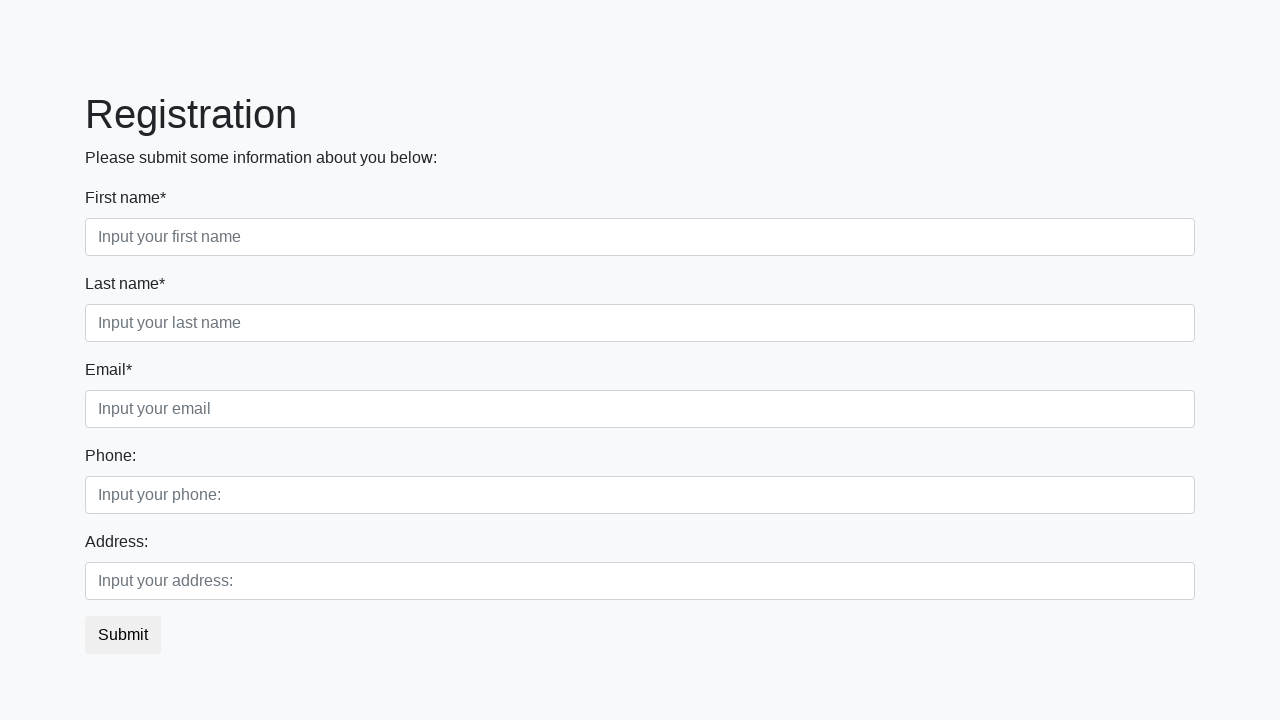

Filled first name field with 'Jon' on input[placeholder='Input your first name']
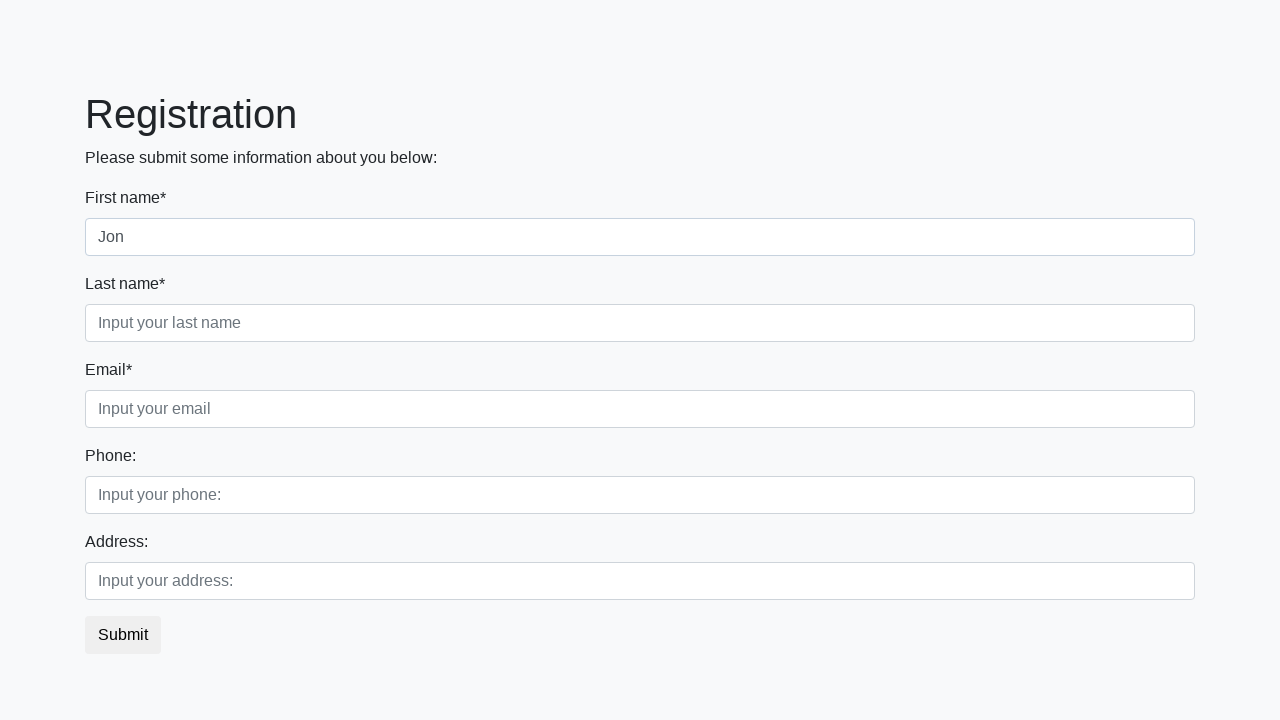

Filled last name field with 'Snow' on input[placeholder='Input your last name']
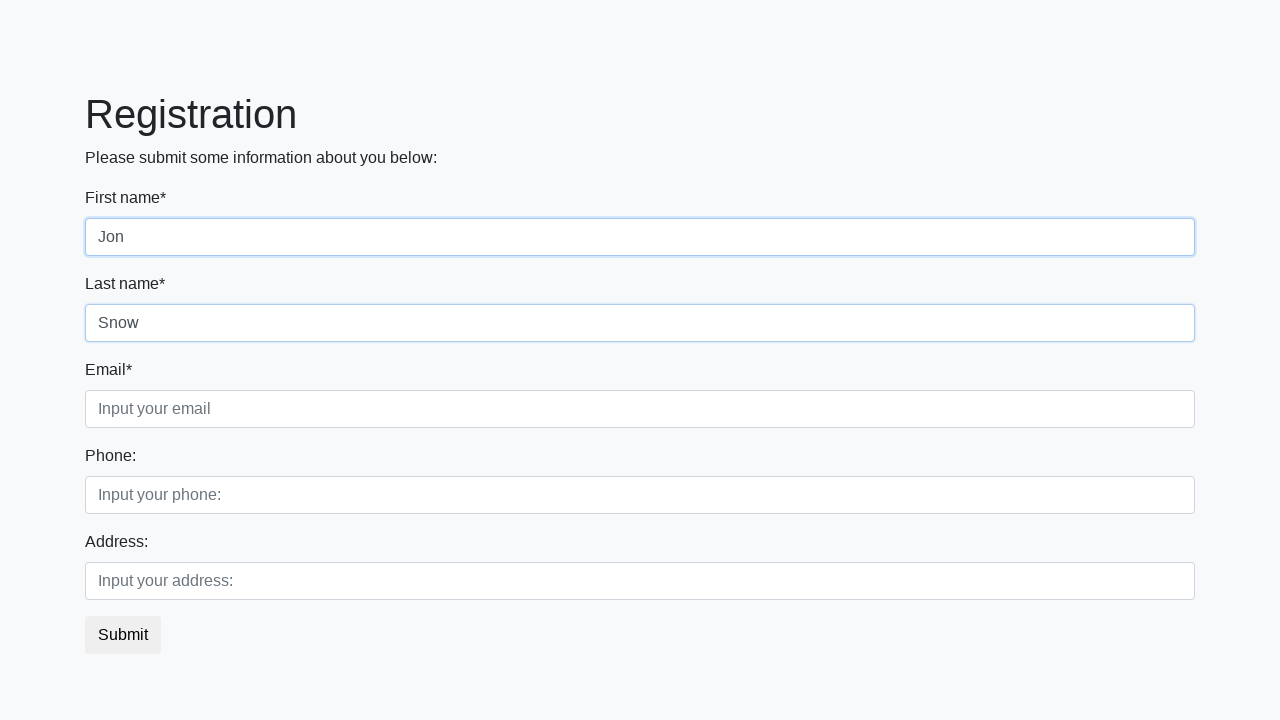

Filled email field with 'jon.snow@castleblack.westeros' on input[placeholder='Input your email']
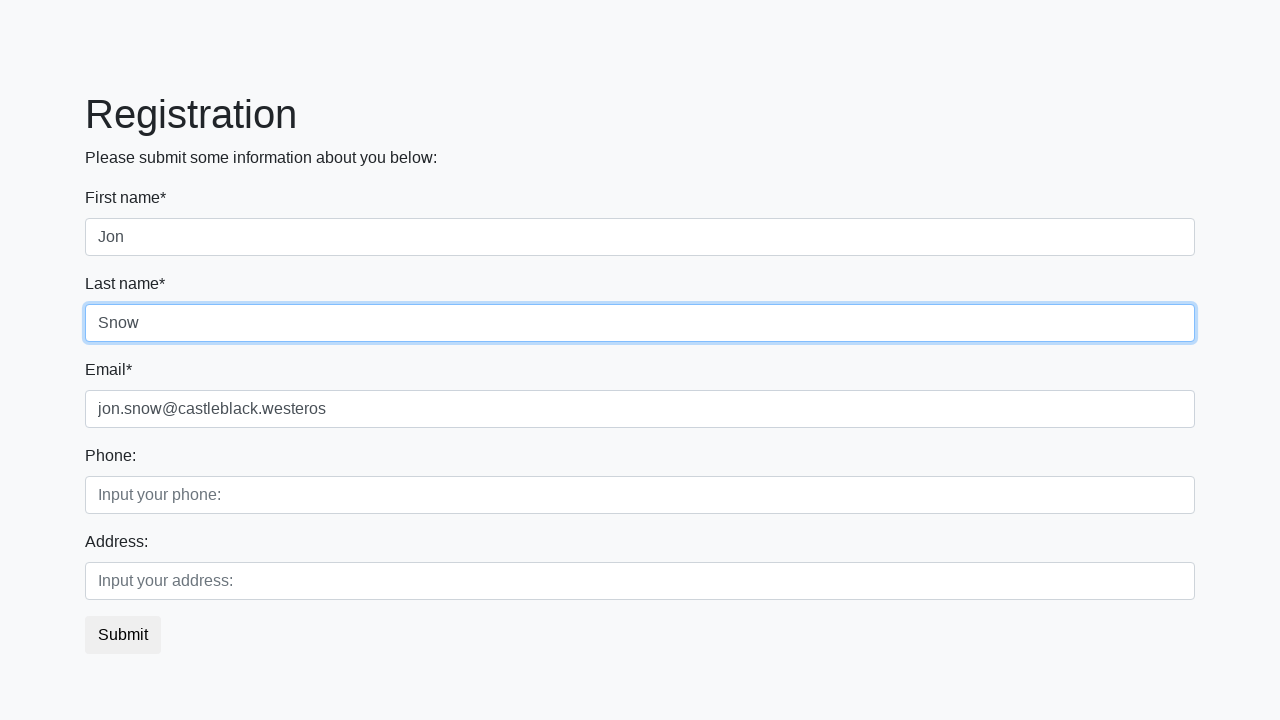

Clicked submit button at (123, 635) on button.btn
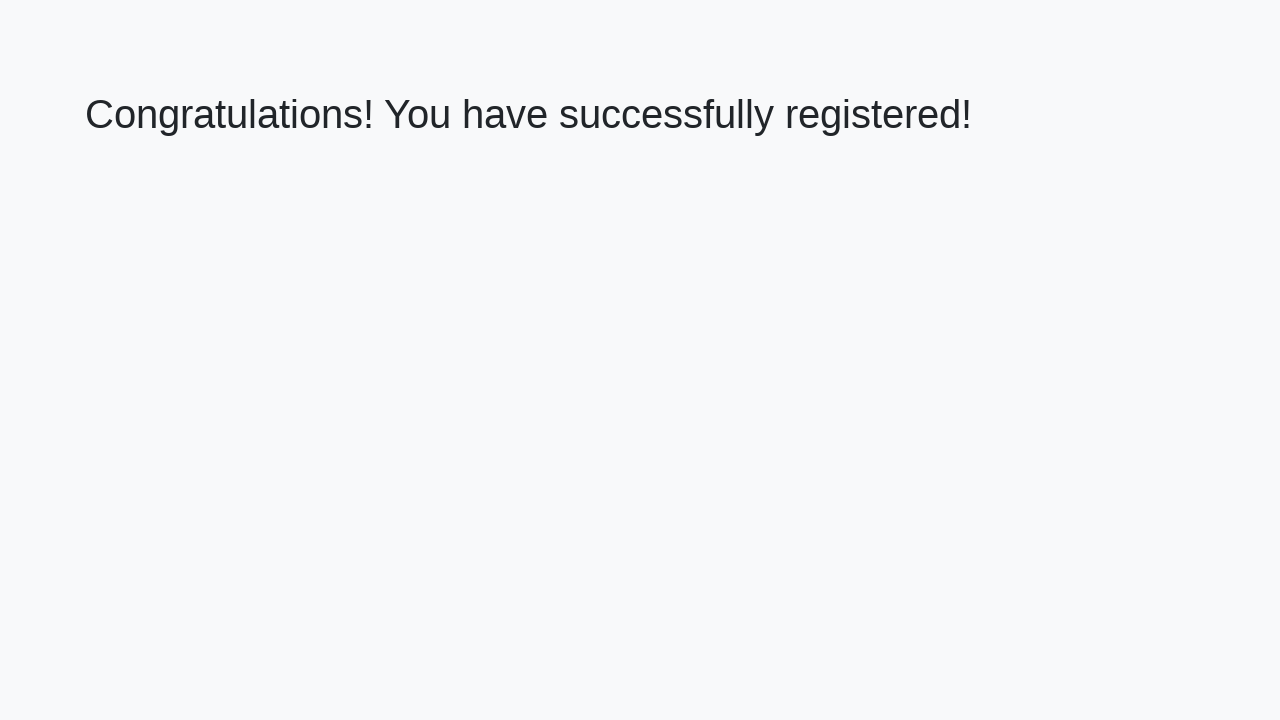

Success message heading loaded
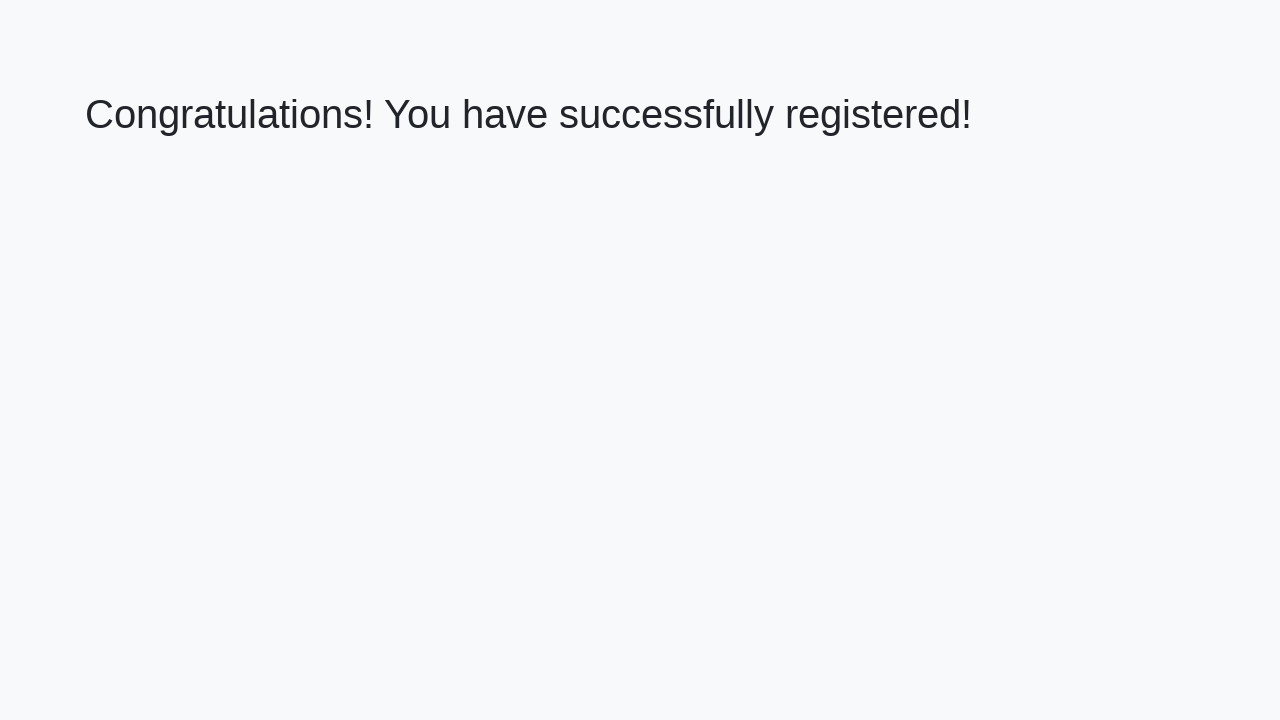

Retrieved success message: 'Congratulations! You have successfully registered!'
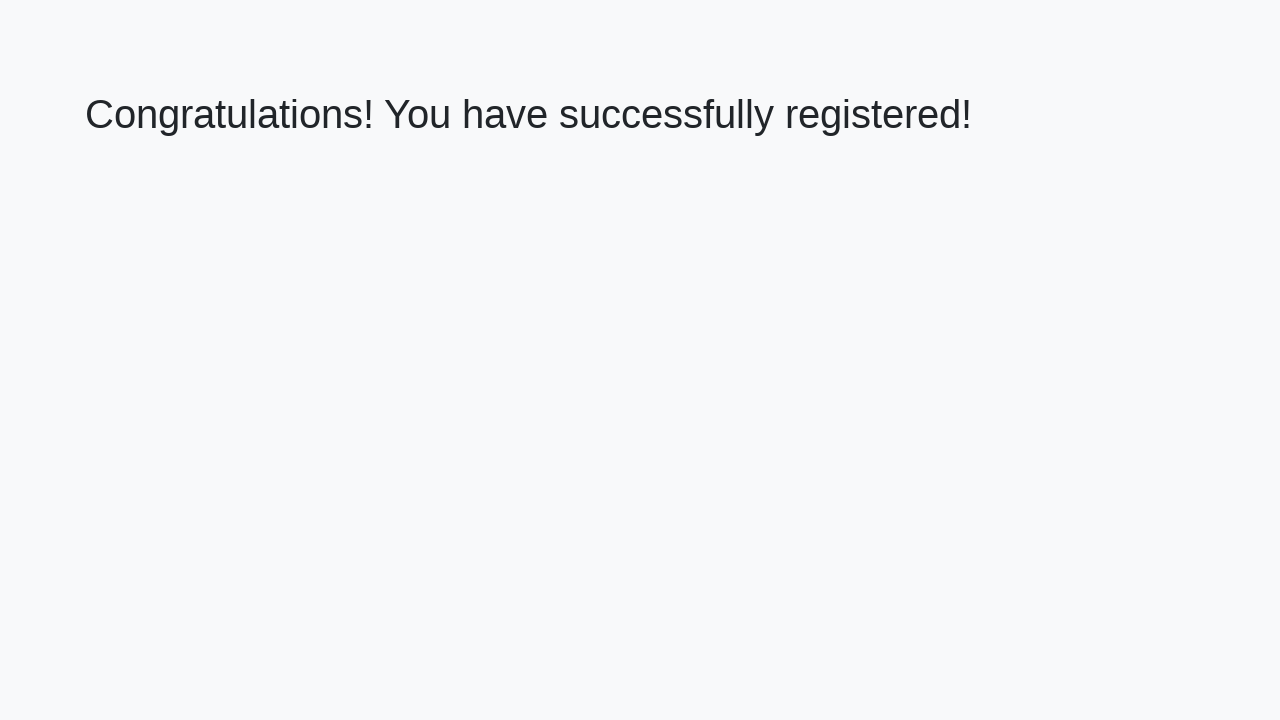

Verified success message matches expected text
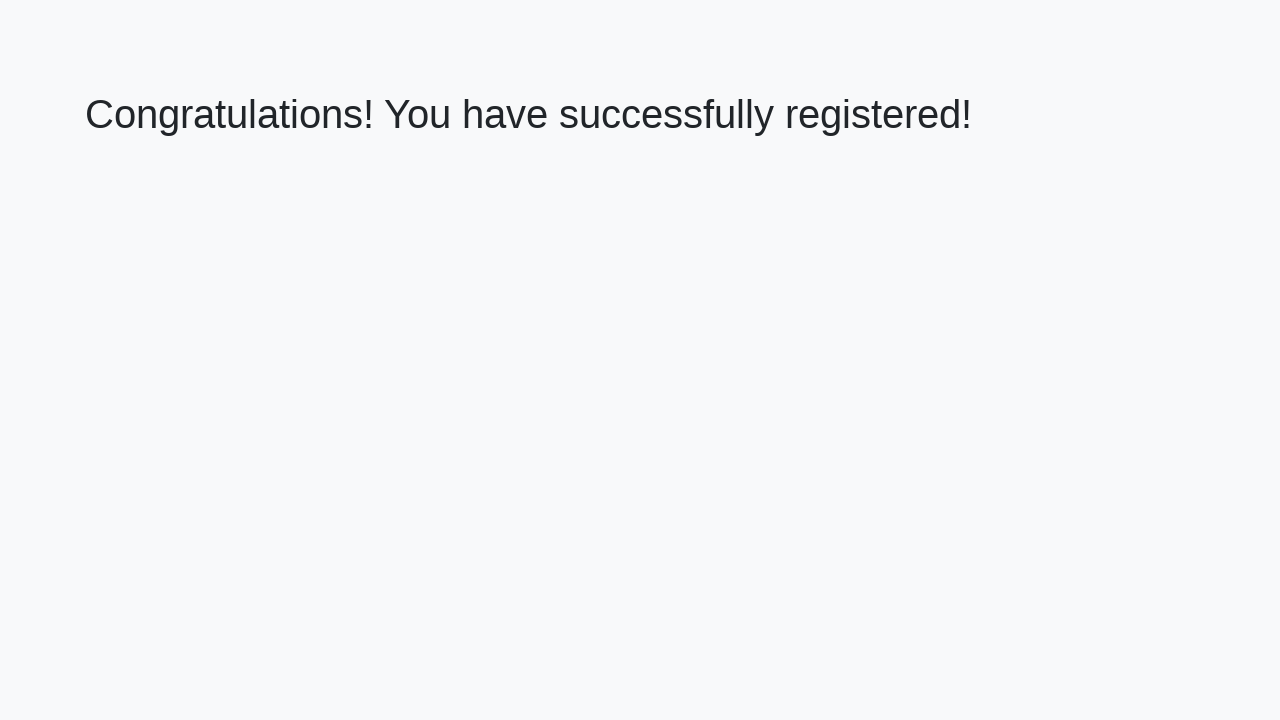

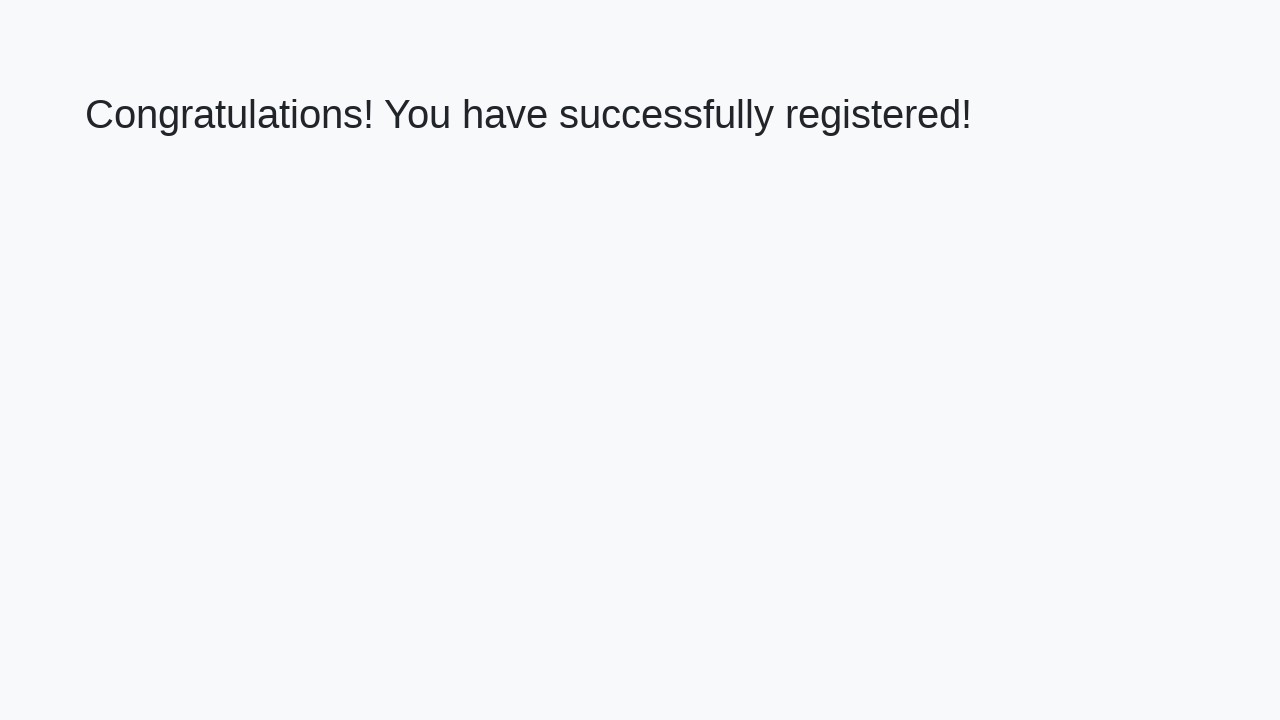